Opens the Tata Motors website and verifies the page loads successfully

Starting URL: https://www.tatamotors.com/

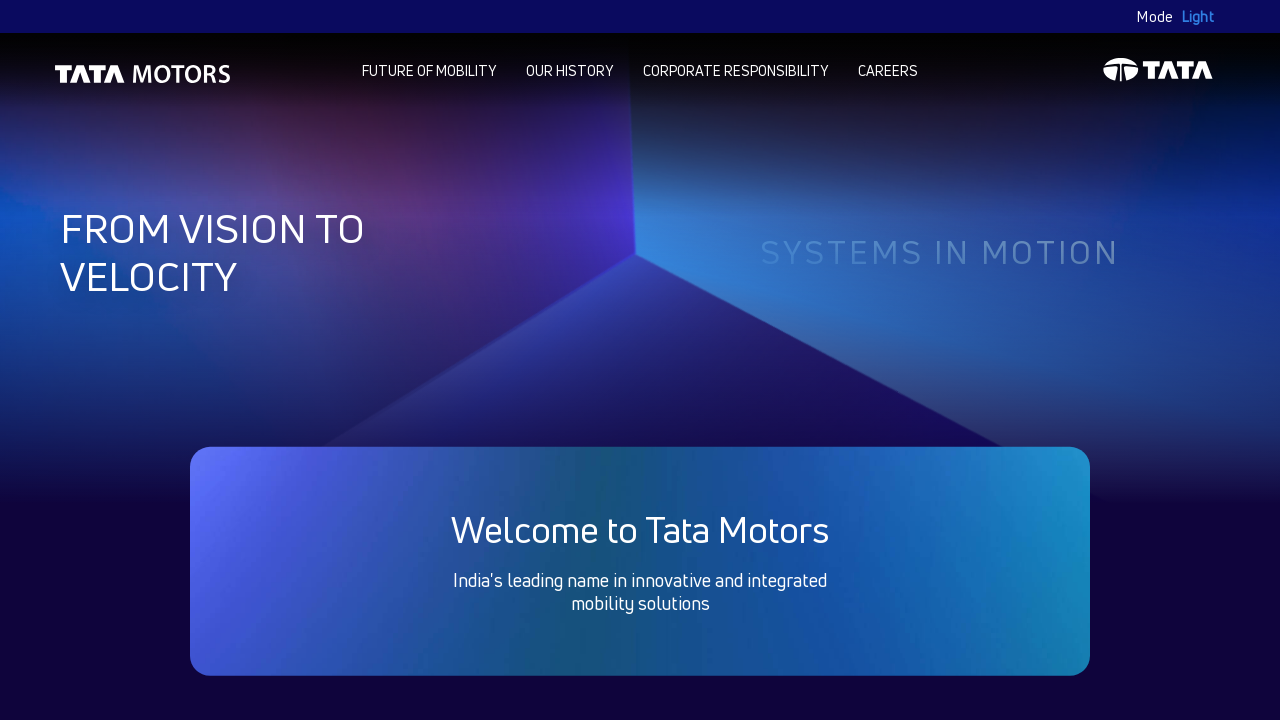

Tata Motors website loaded successfully (DOM content loaded)
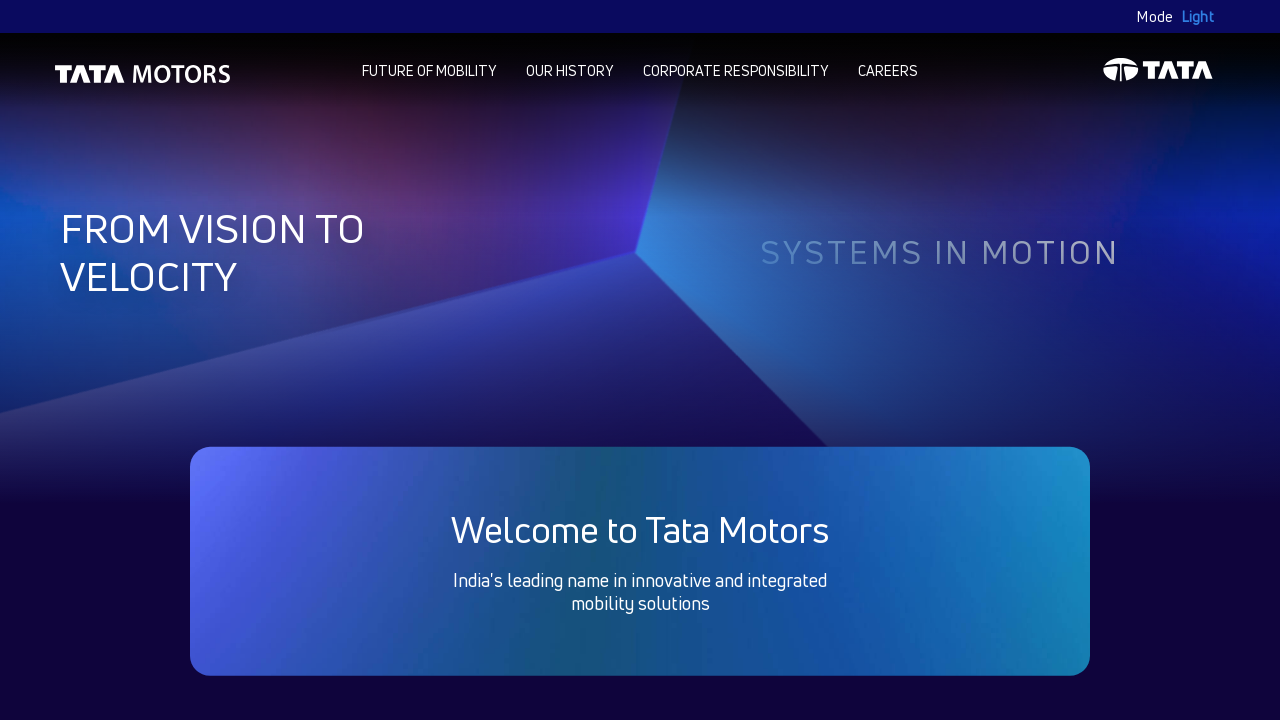

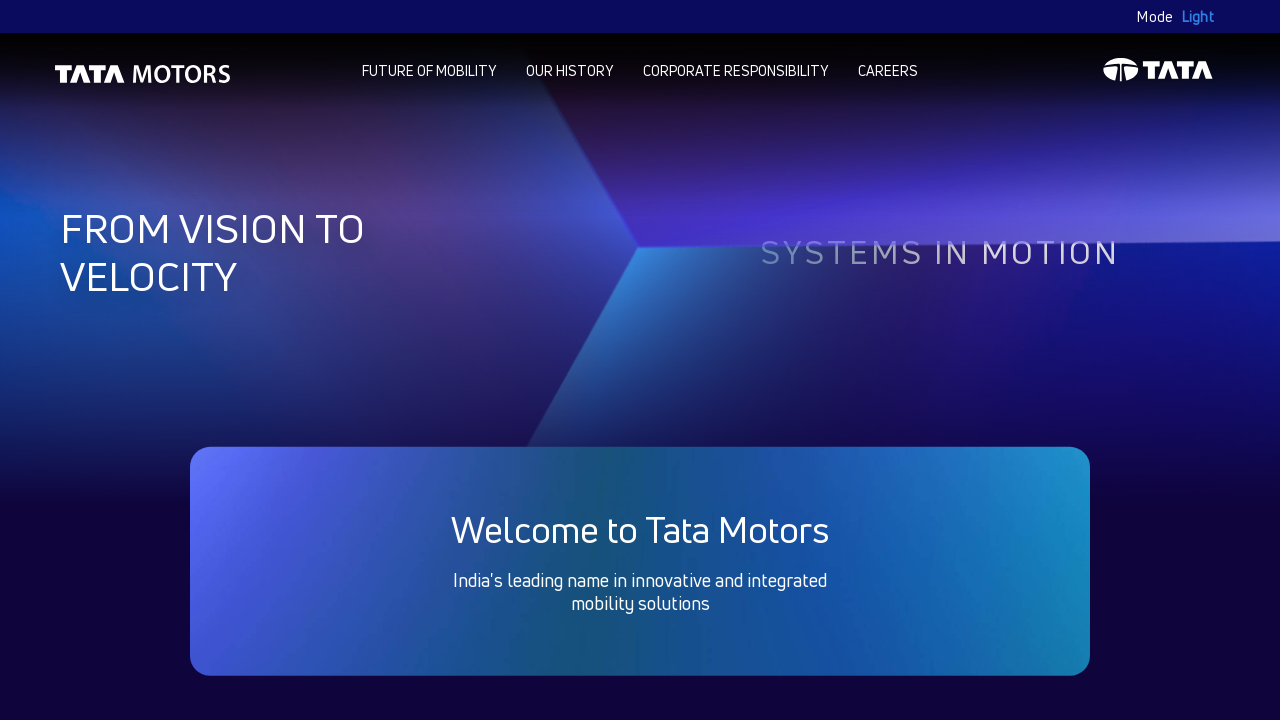